Tests handling of different JavaScript alert types including simple alerts, confirmation dialogs, and prompt dialogs

Starting URL: https://demoqa.com/alerts

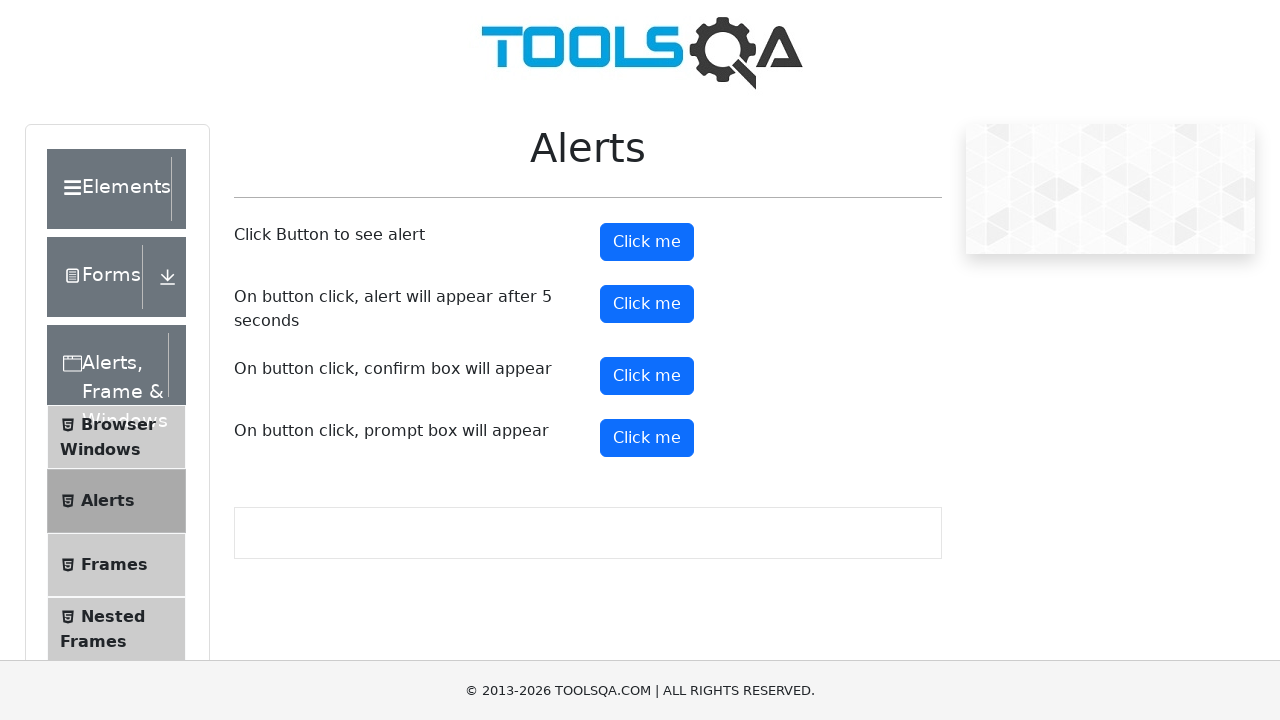

Set up dialog handler to accept alerts
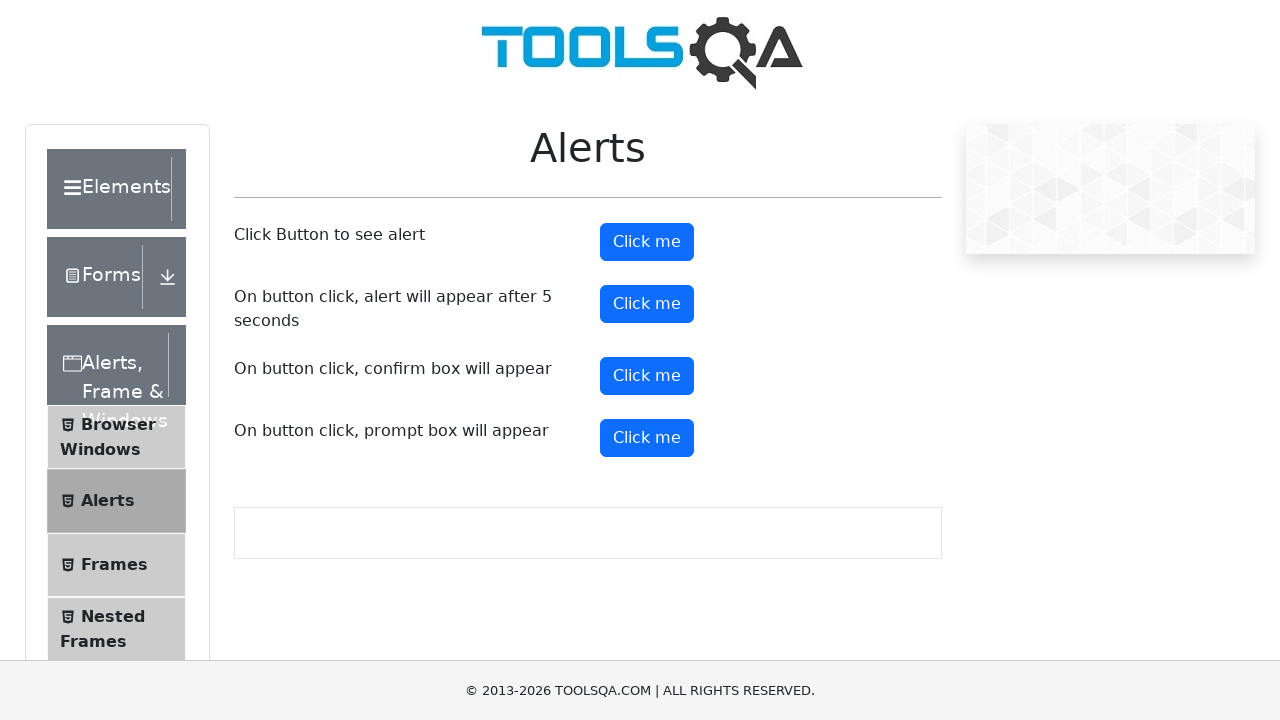

Clicked alert button to trigger simple alert at (647, 242) on #alertButton
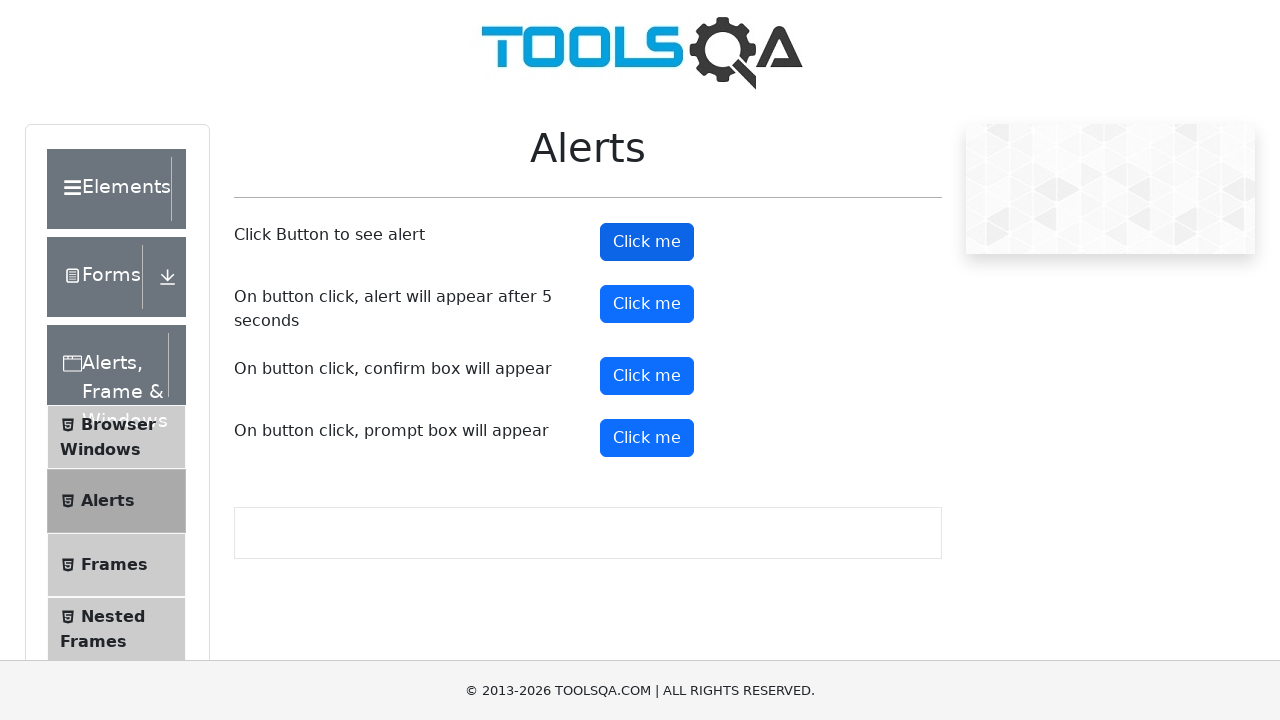

Clicked confirm button to trigger confirmation dialog at (647, 376) on #confirmButton
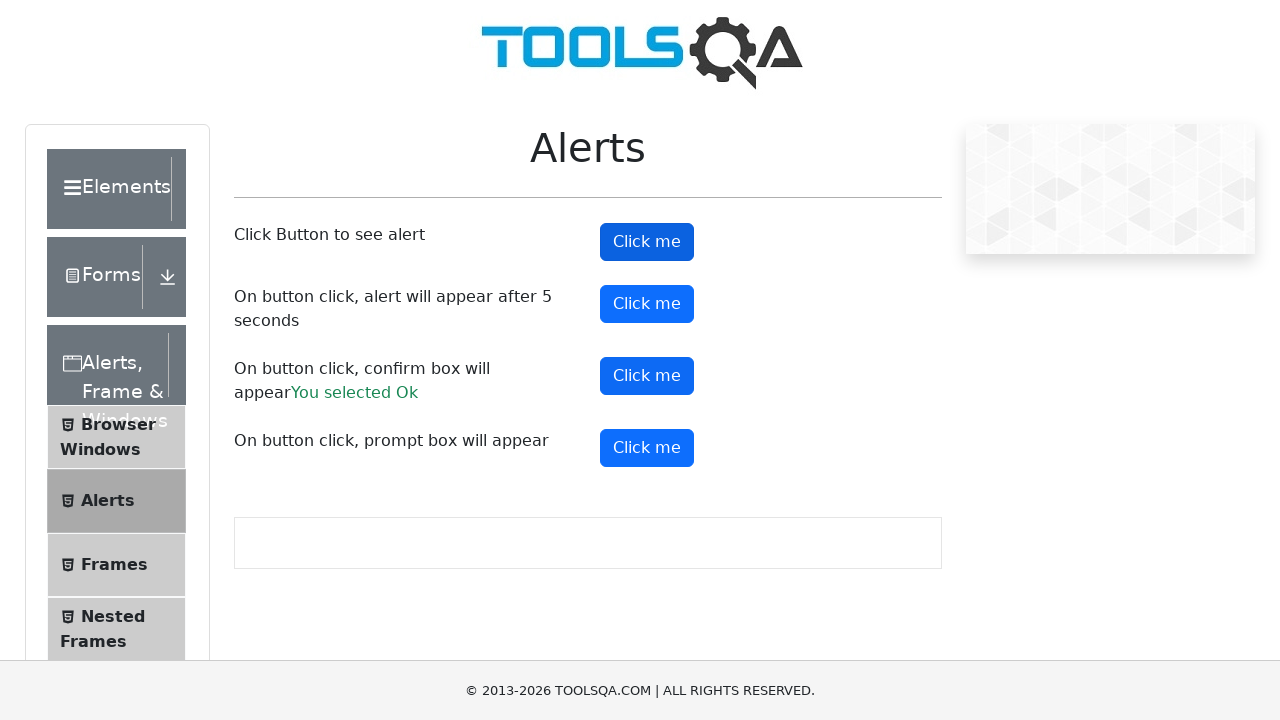

Waited for confirmation result text to appear after accepting
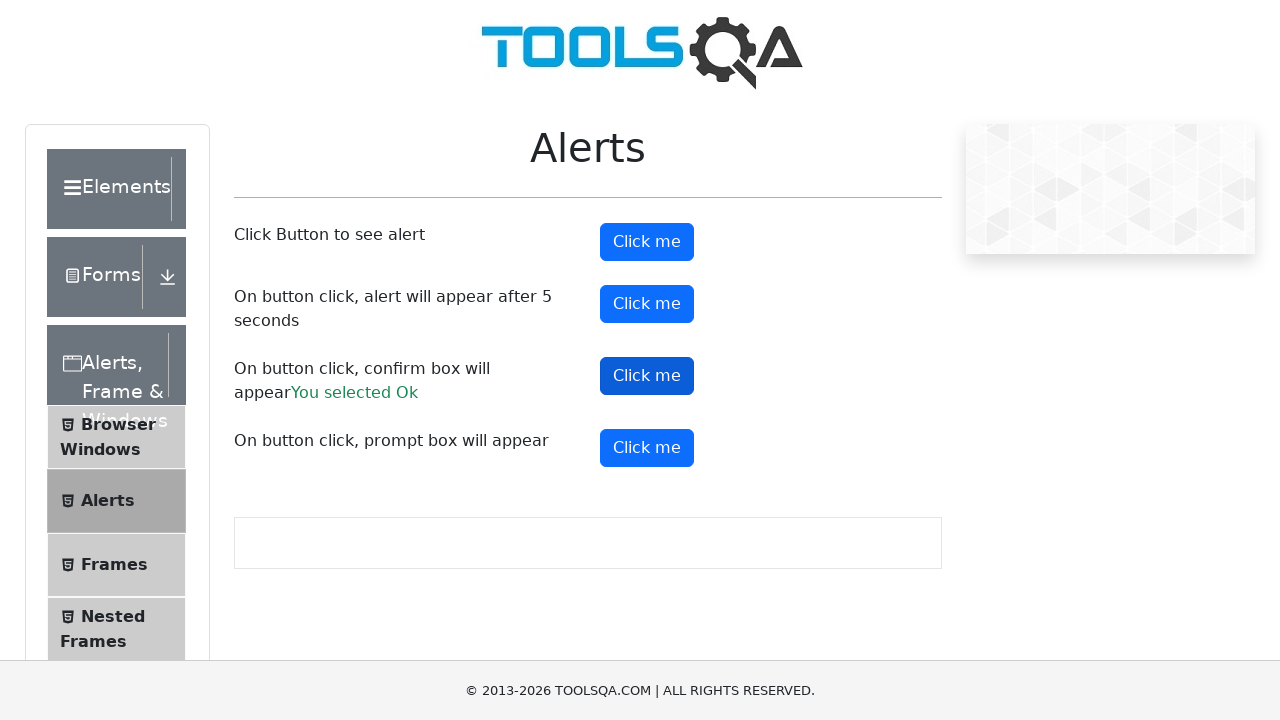

Set up dialog handler to dismiss next confirmation dialog
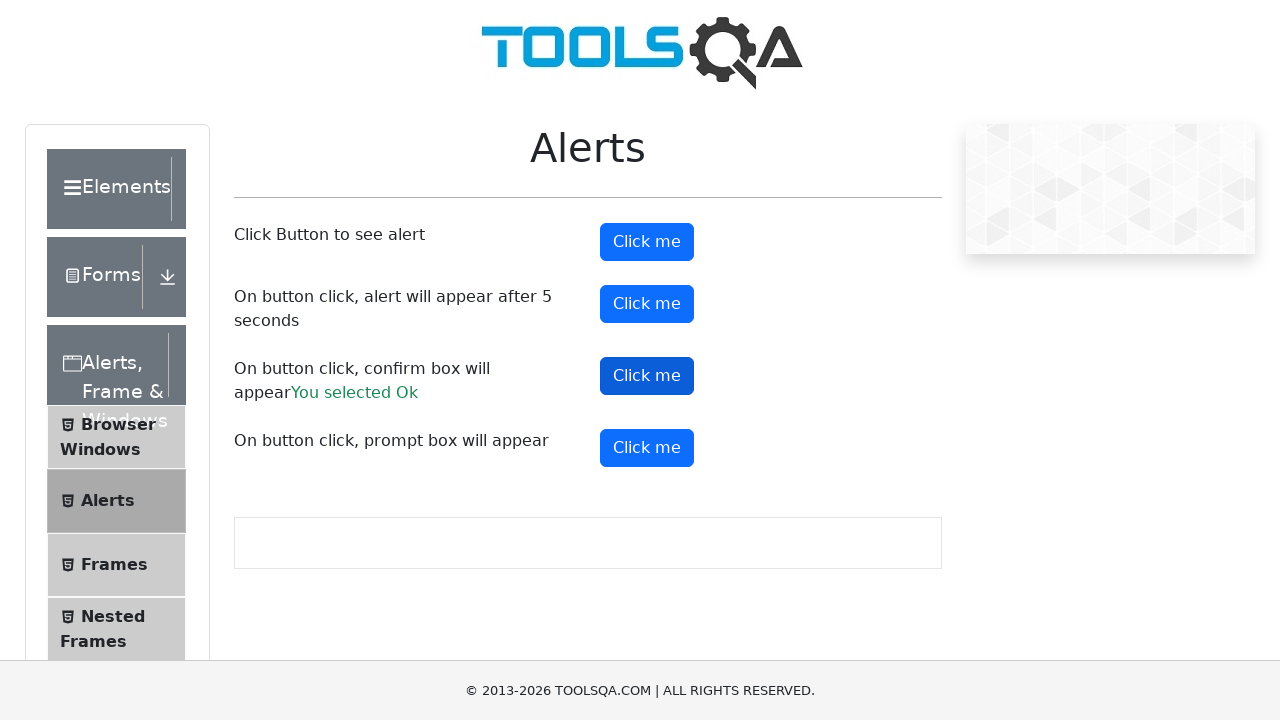

Clicked confirm button again to trigger confirmation dialog for dismissal at (647, 376) on #confirmButton
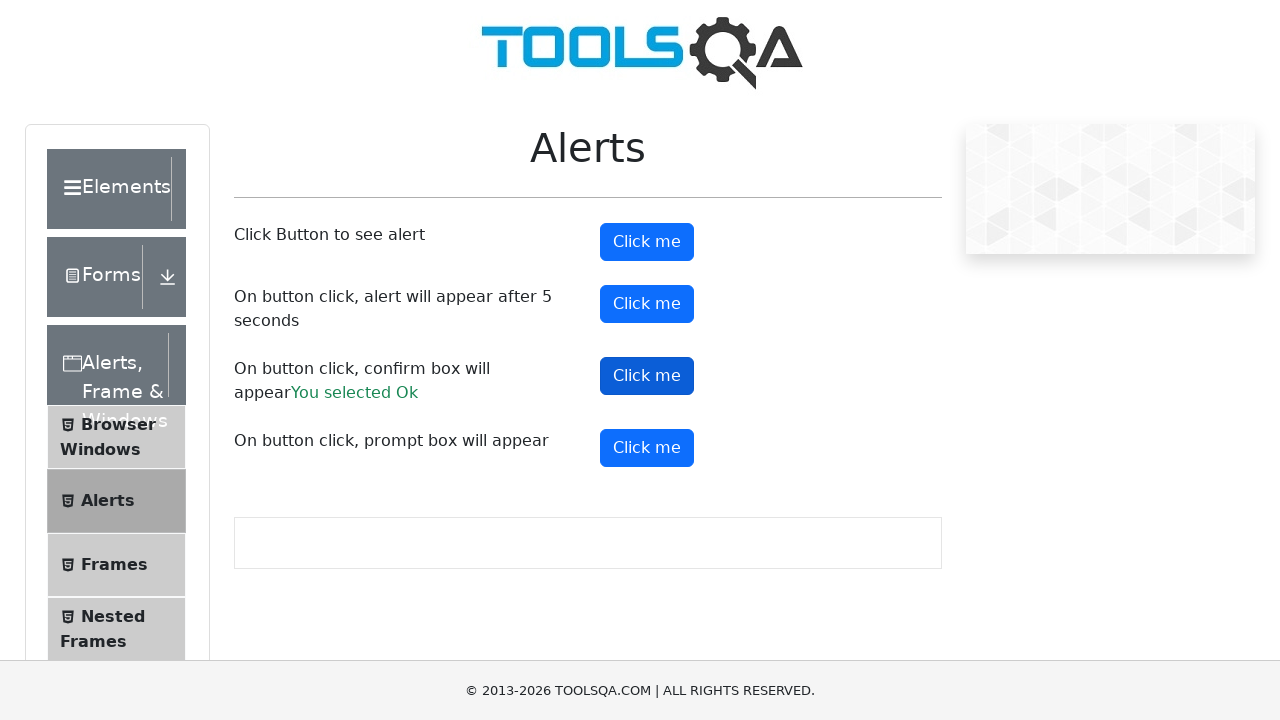

Waited for confirmation result text to appear after dismissing
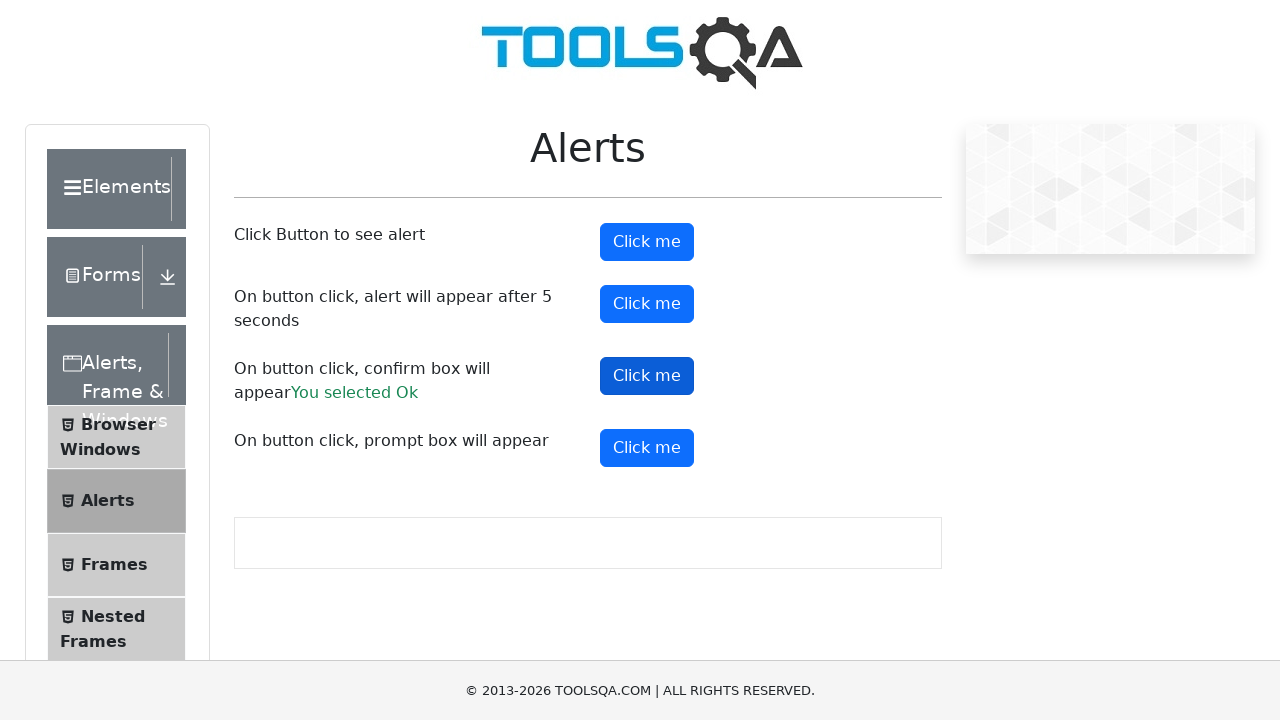

Set up dialog handler to accept prompt with 'test input text'
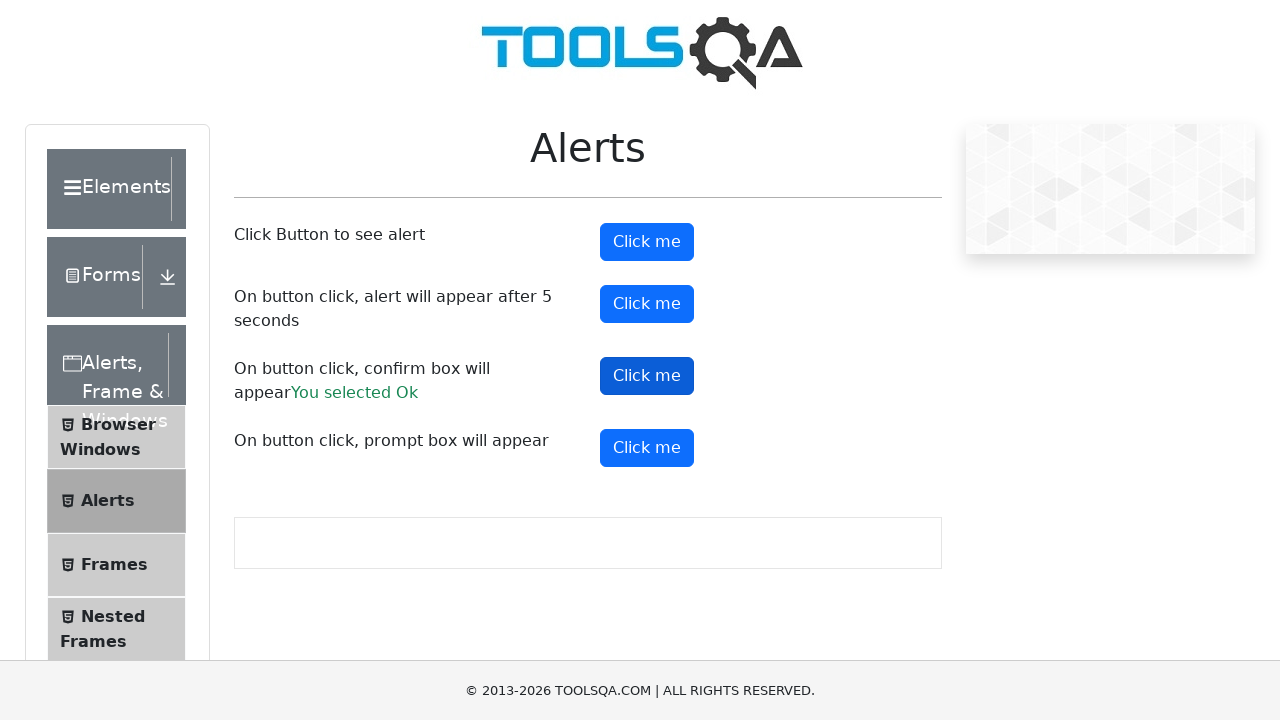

Clicked prompt button to trigger prompt dialog at (647, 448) on #promtButton
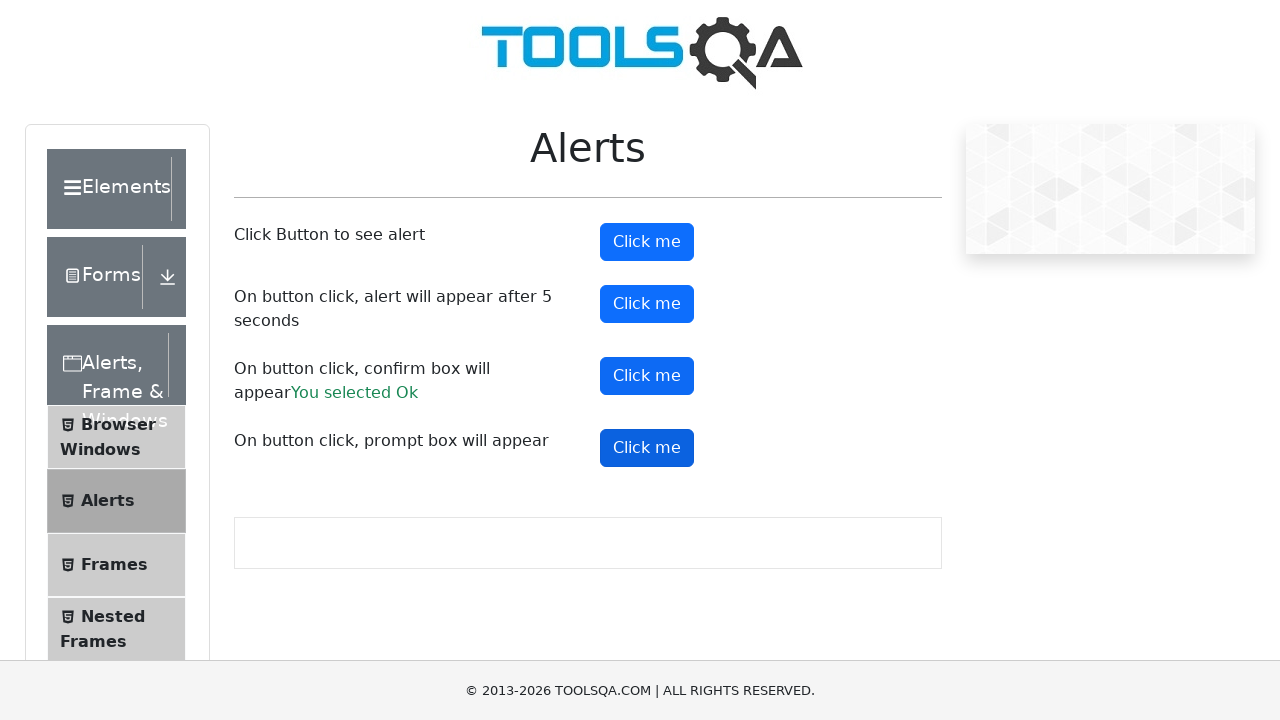

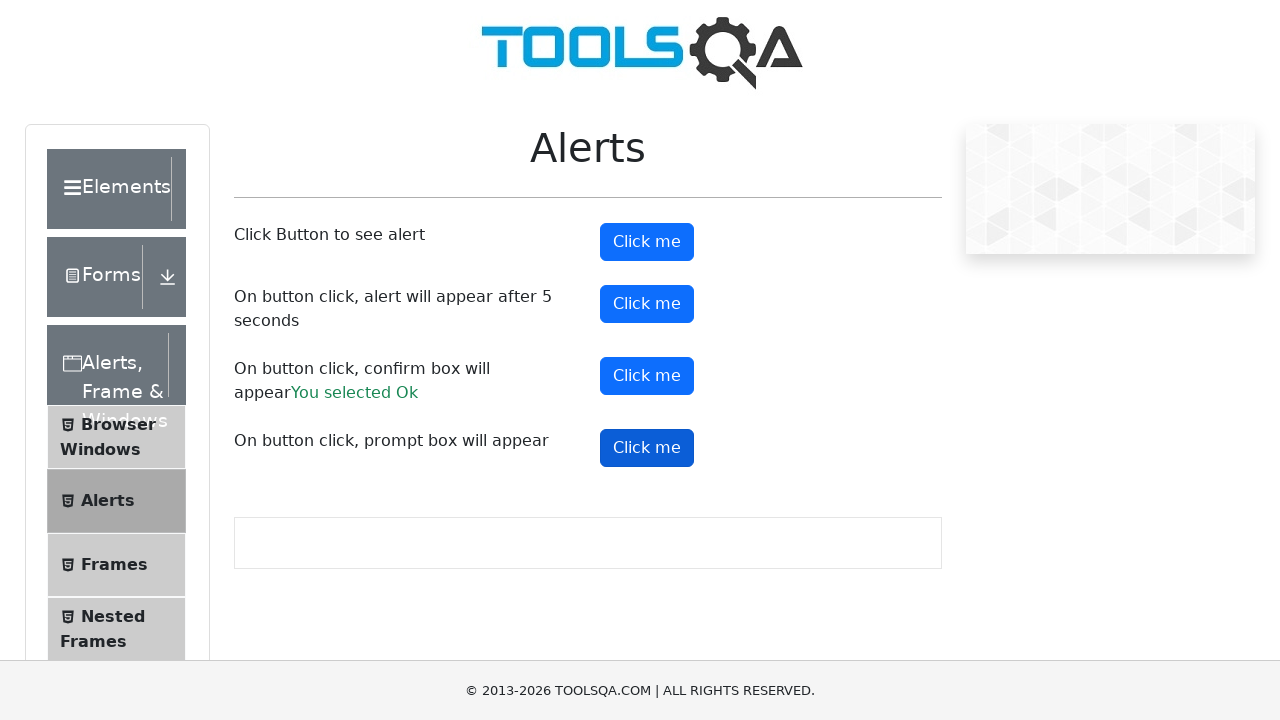